Searches for HTML Tutorial on W3Schools and verifies navigation to the HTML Tutorial page

Starting URL: https://www.w3schools.com/

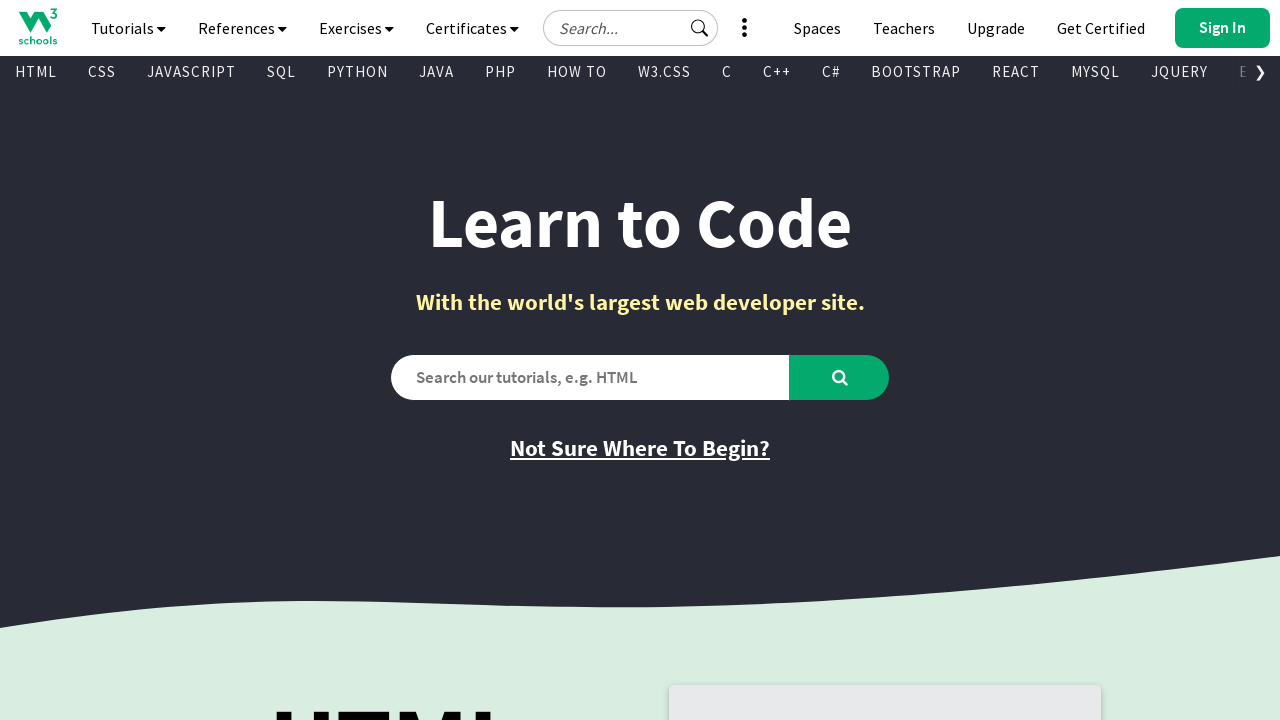

Verified initial page title is 'W3Schools Online Web Tutorials'
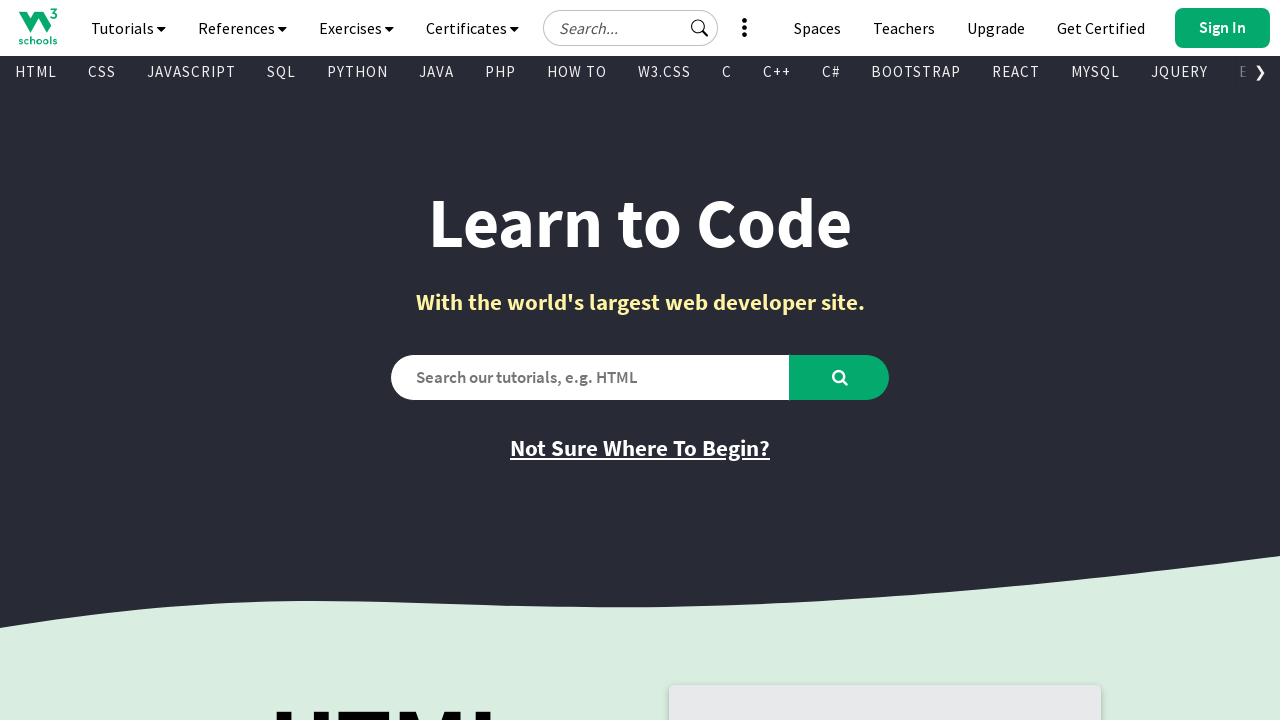

Filled search box with 'HTML Tutorial' on #search2
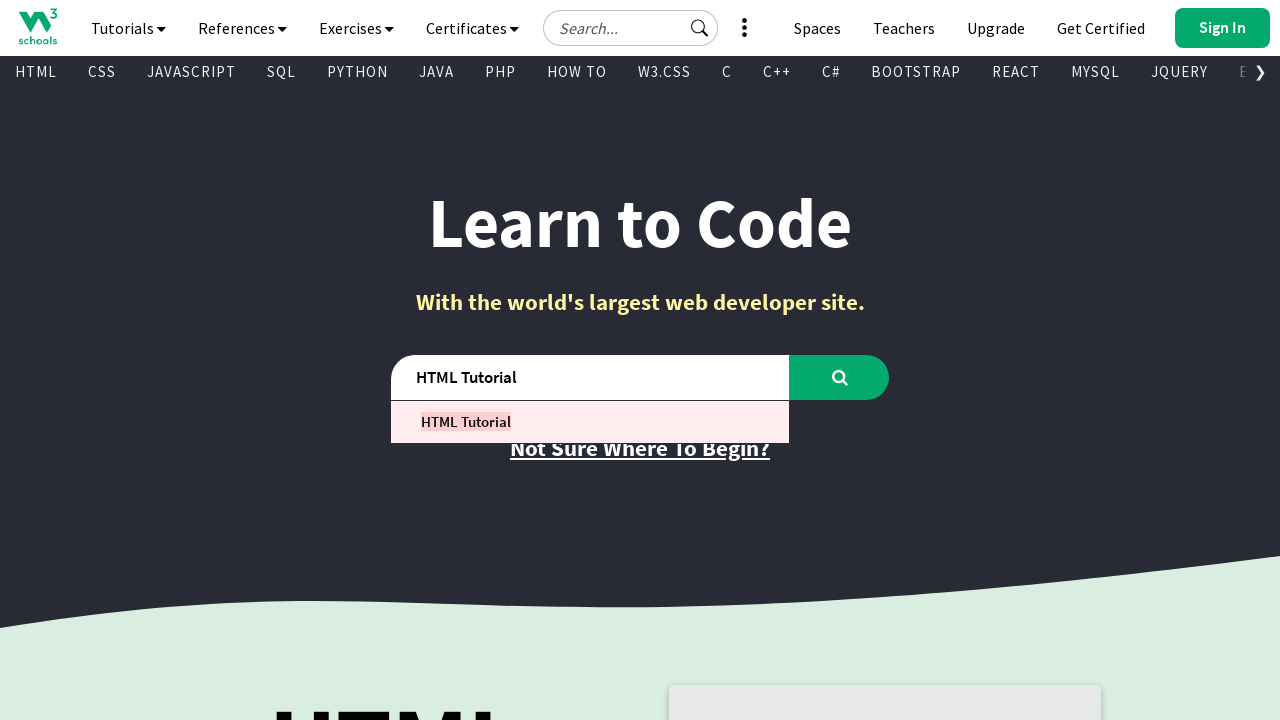

Clicked search button to search for HTML Tutorial at (840, 377) on #learntocode_searchbtn
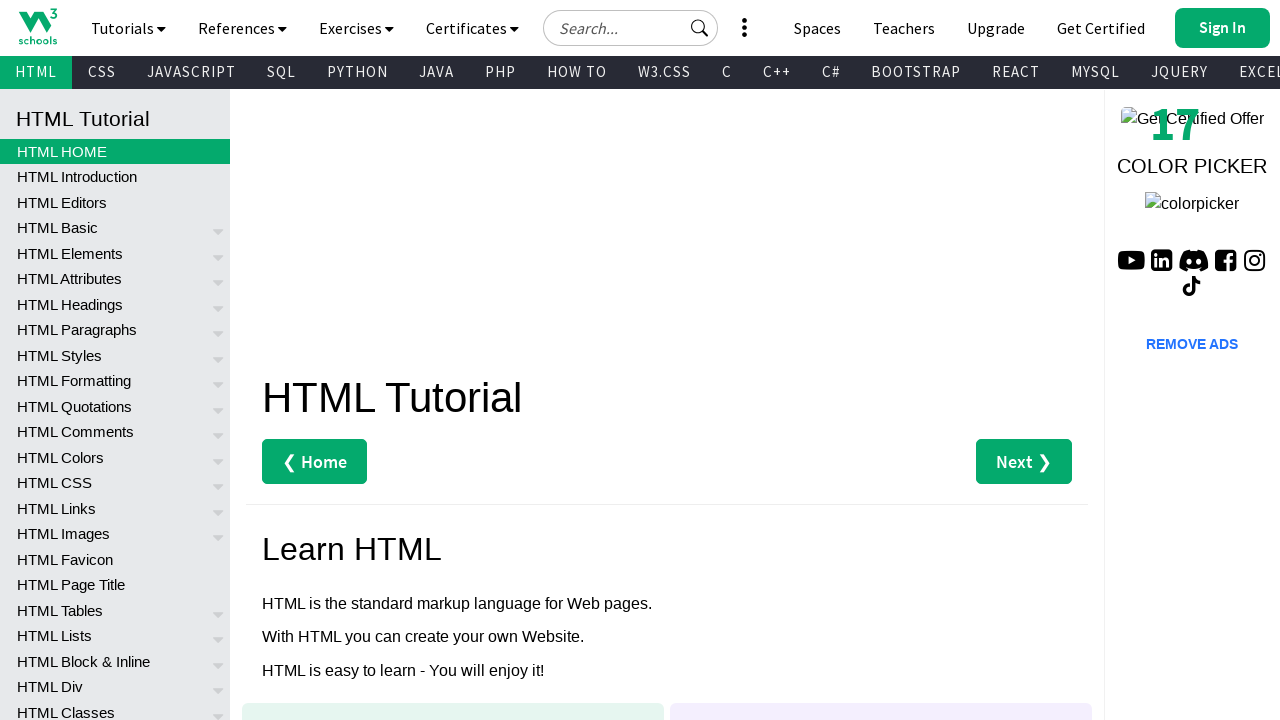

Waited for page load to complete
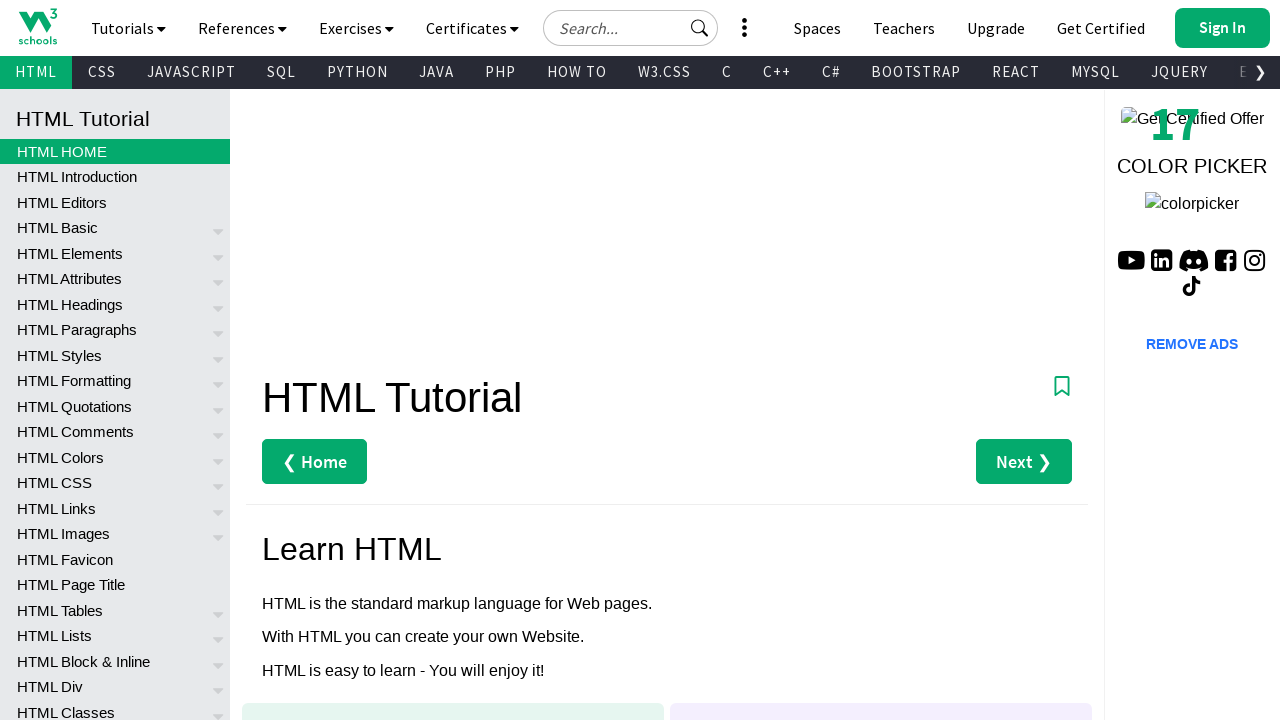

Verified successful navigation to HTML Tutorial page
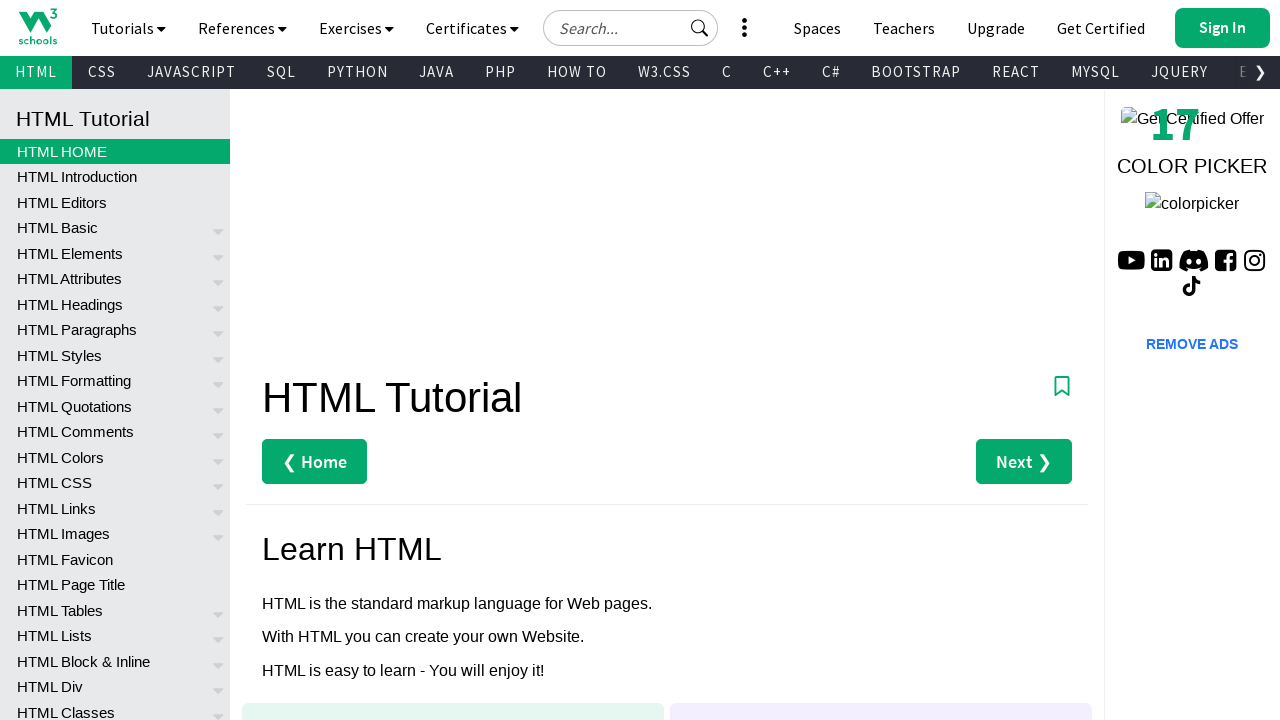

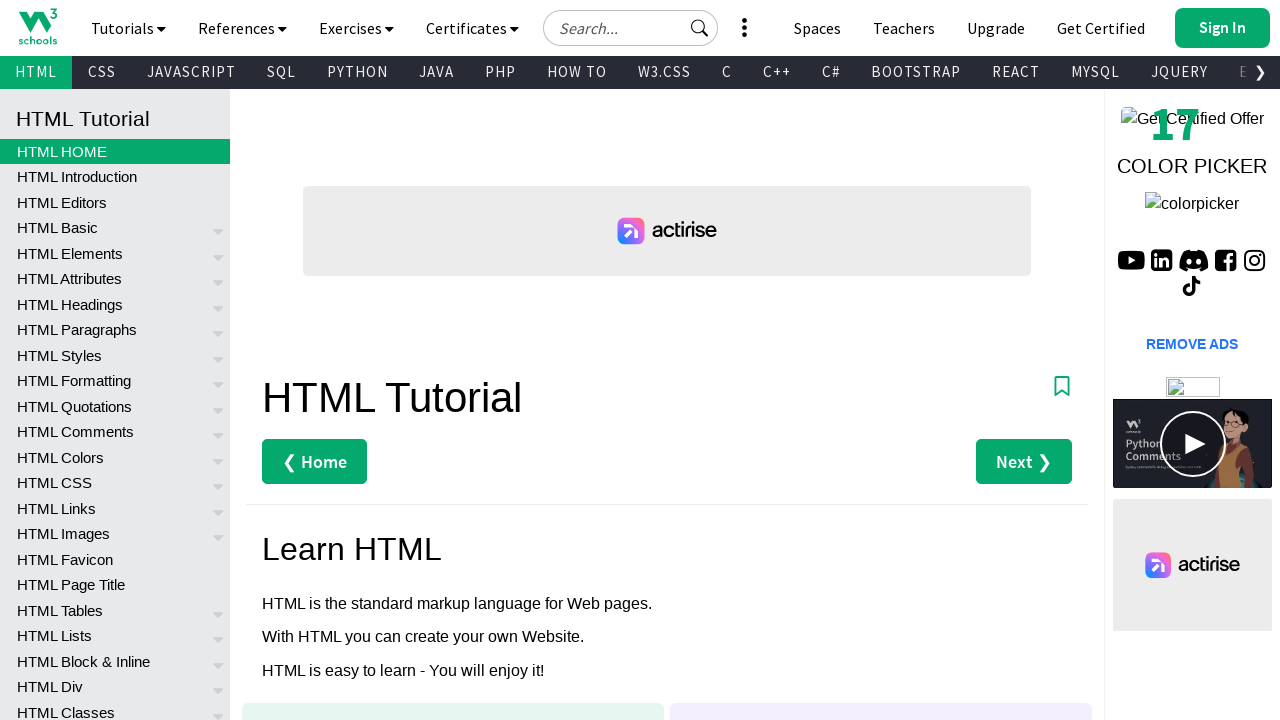